Tests multi-select dropdown functionality by selecting multiple options using different selection methods (by index, value, and visible text)

Starting URL: https://www.letskodeit.com/practice

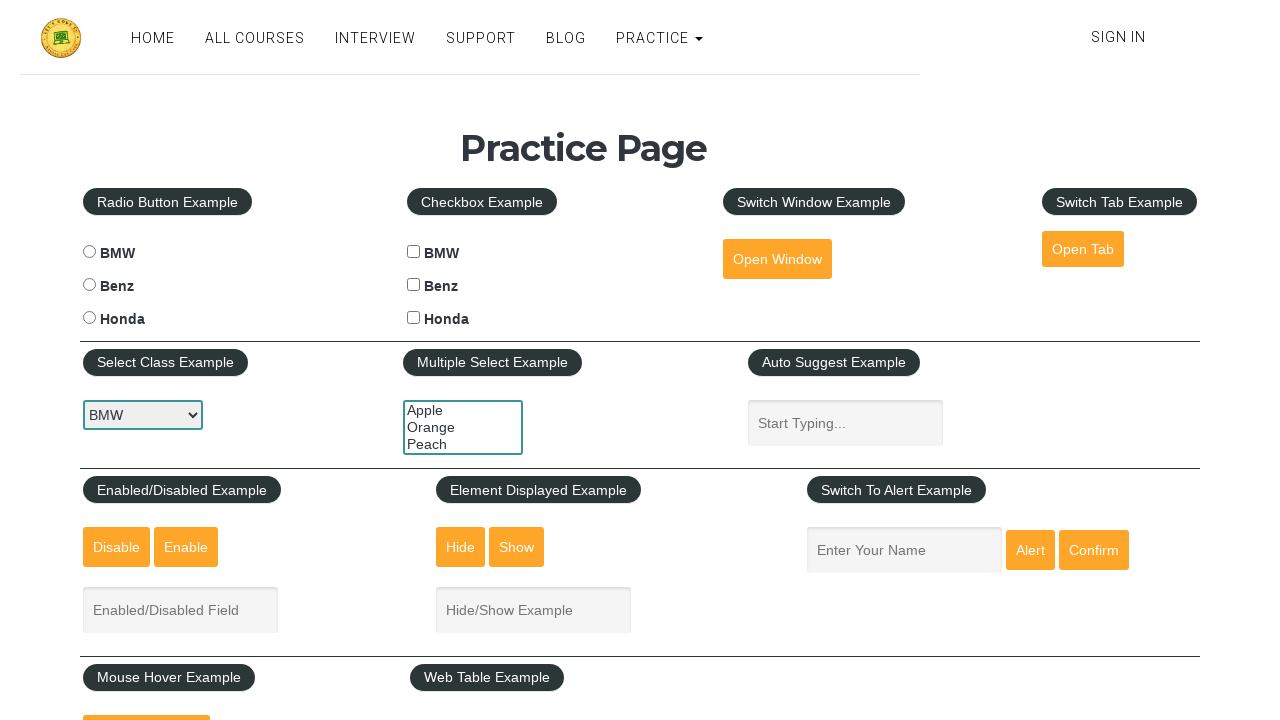

Located multi-select dropdown element with id 'multiple-select-example'
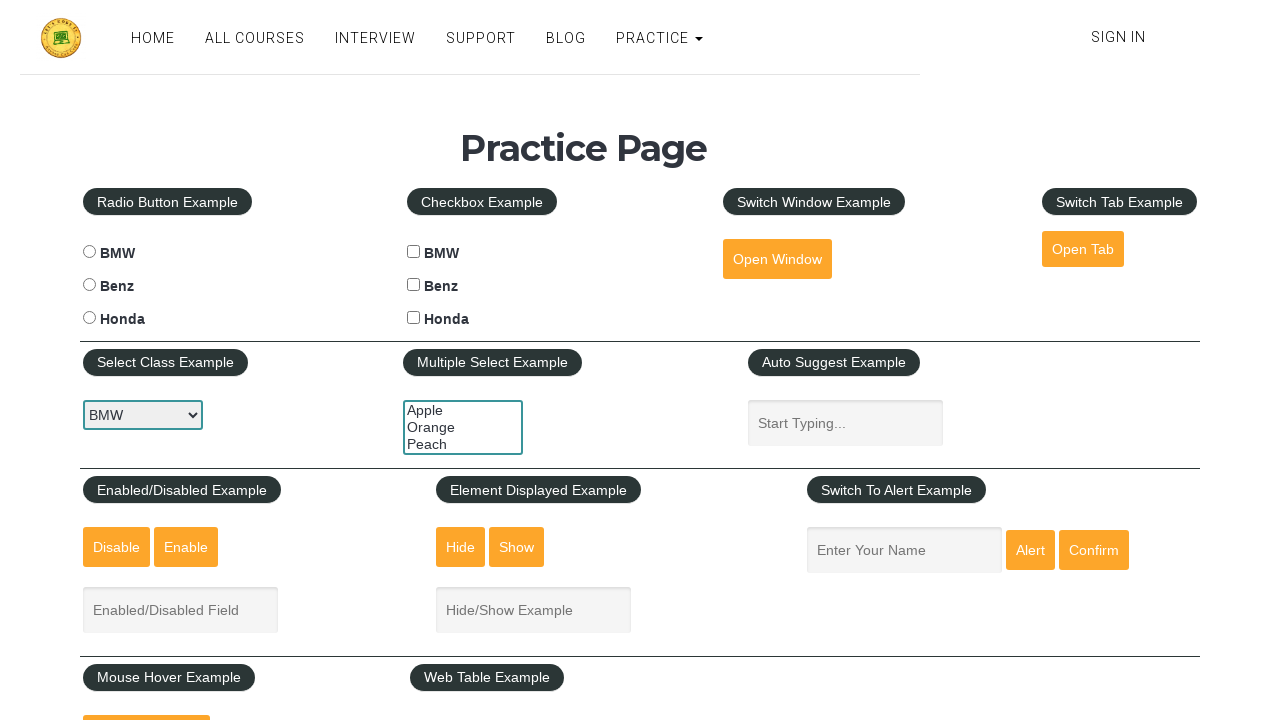

Selected option by index 2 (Peach) in multi-select dropdown on #multiple-select-example
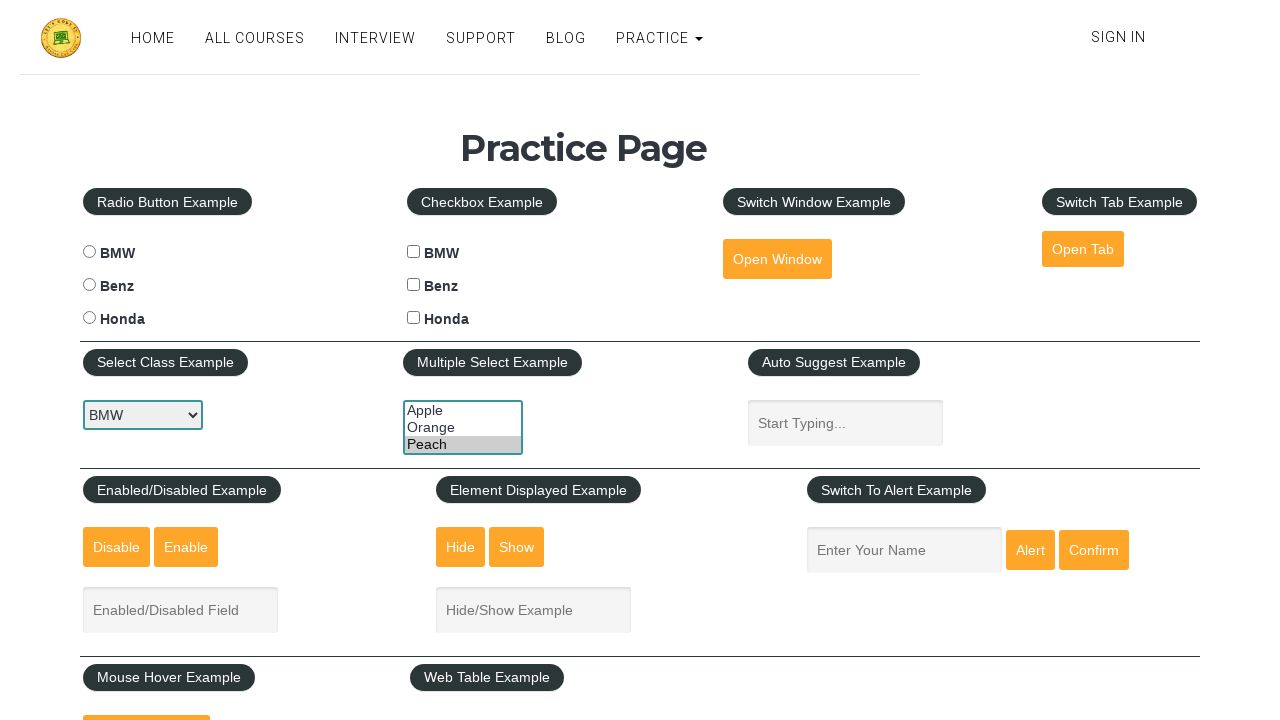

Selected option with value 'orange' in multi-select dropdown on #multiple-select-example
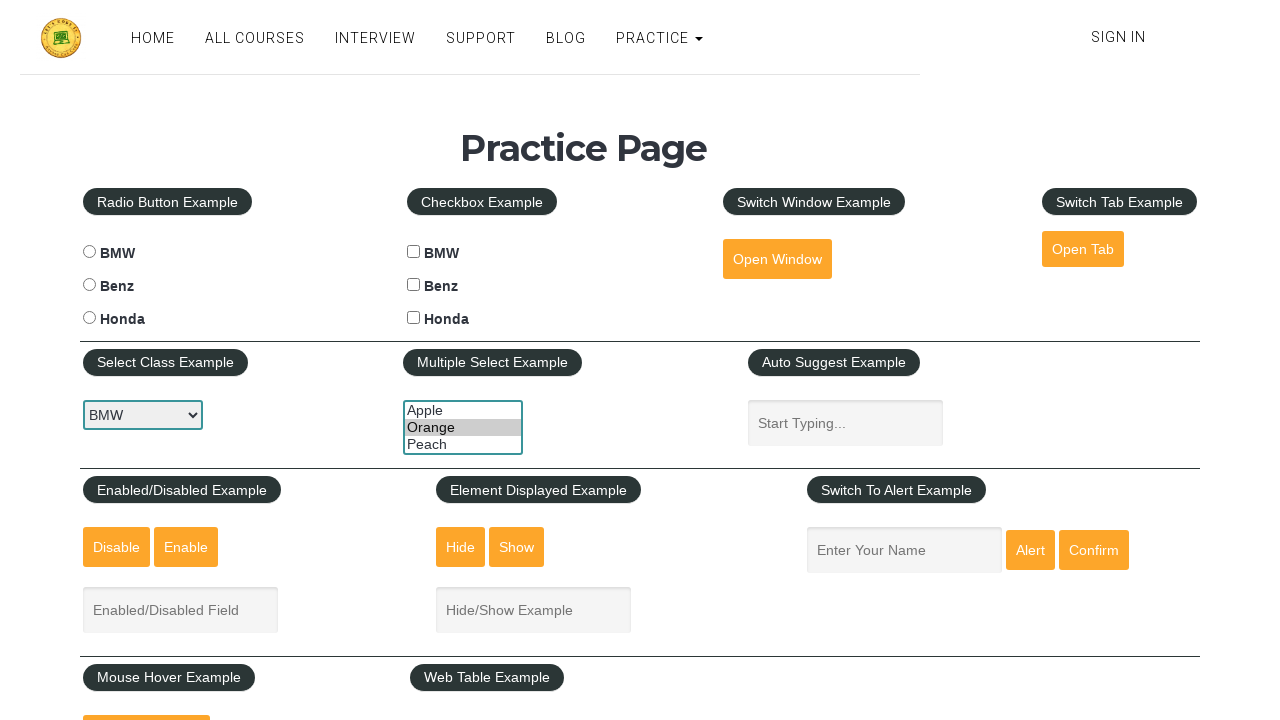

Selected option with visible text 'Apple' in multi-select dropdown on #multiple-select-example
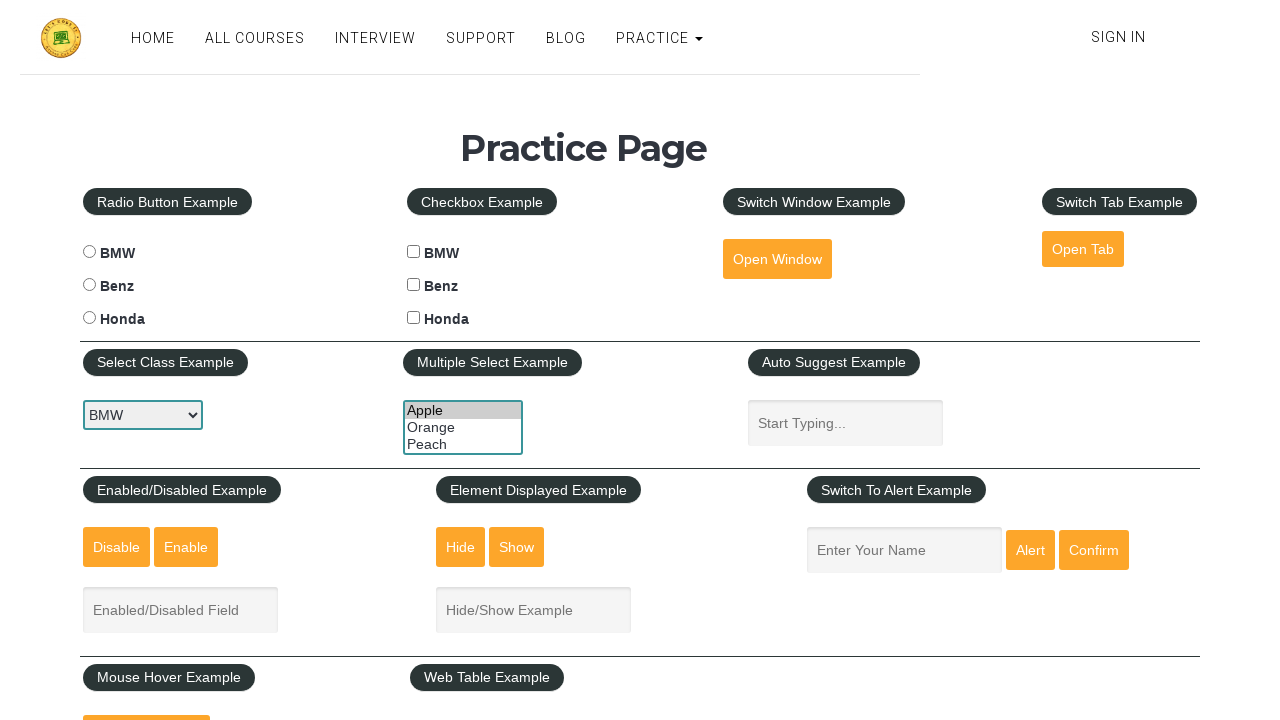

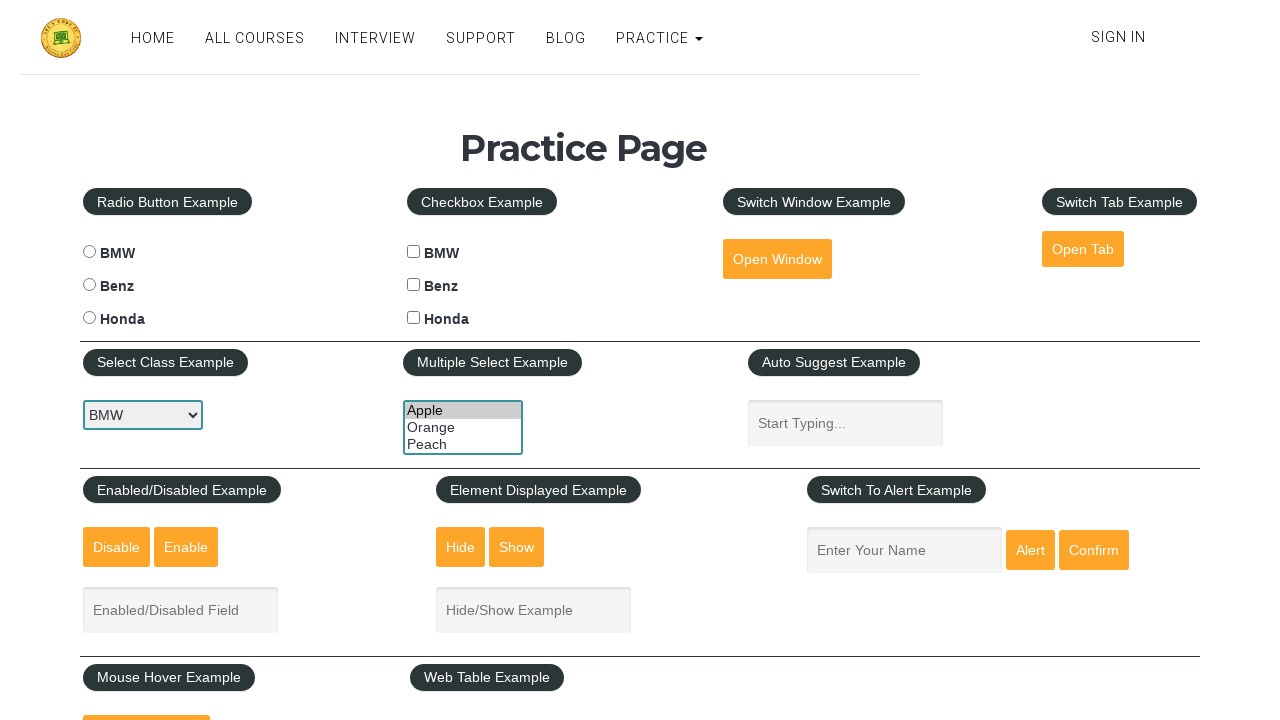